Tests that entered text is trimmed when editing a todo item

Starting URL: https://demo.playwright.dev/todomvc

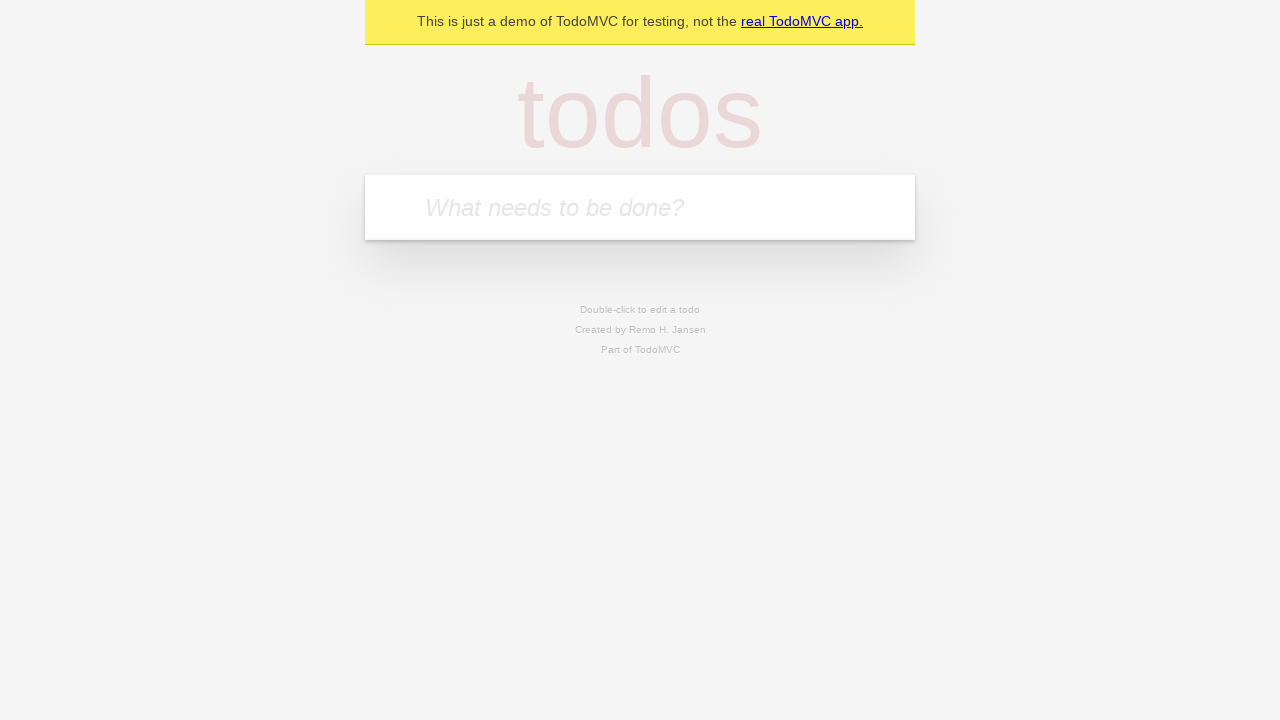

Located the todo input field
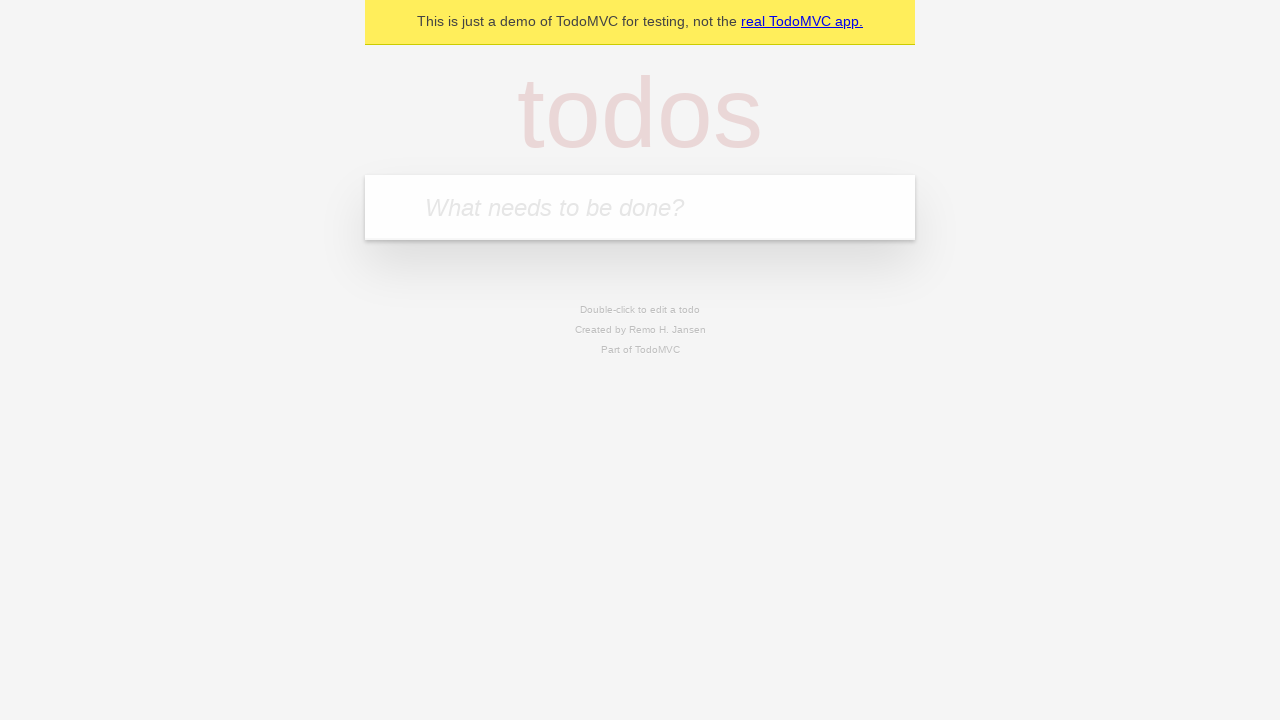

Entered first todo: 'buy some cheese' on internal:attr=[placeholder="What needs to be done?"i]
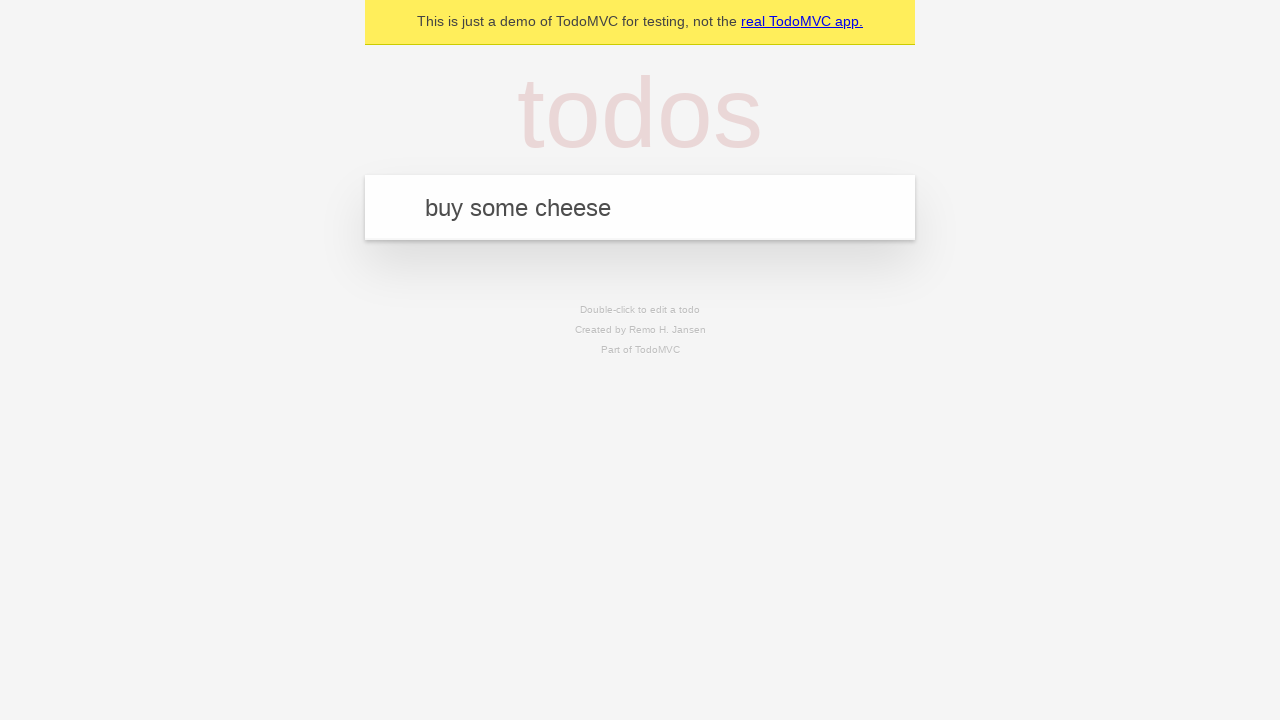

Pressed Enter to create first todo on internal:attr=[placeholder="What needs to be done?"i]
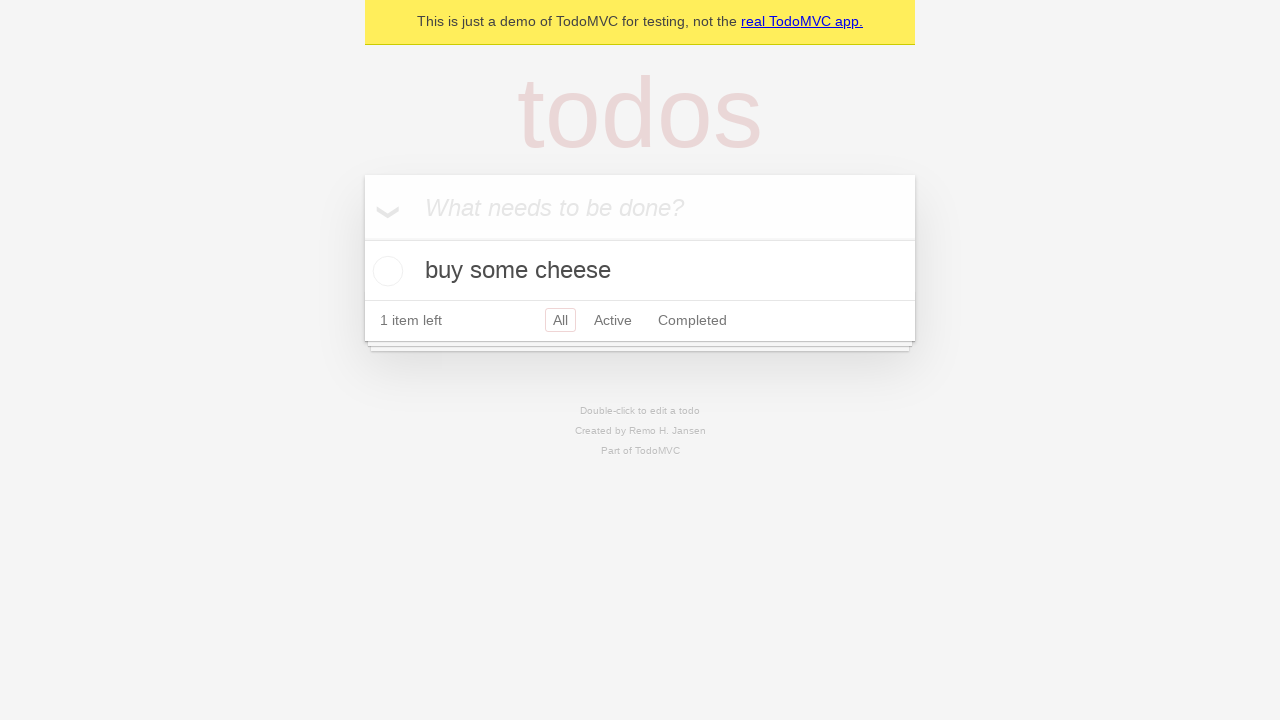

Entered second todo: 'feed the cat' on internal:attr=[placeholder="What needs to be done?"i]
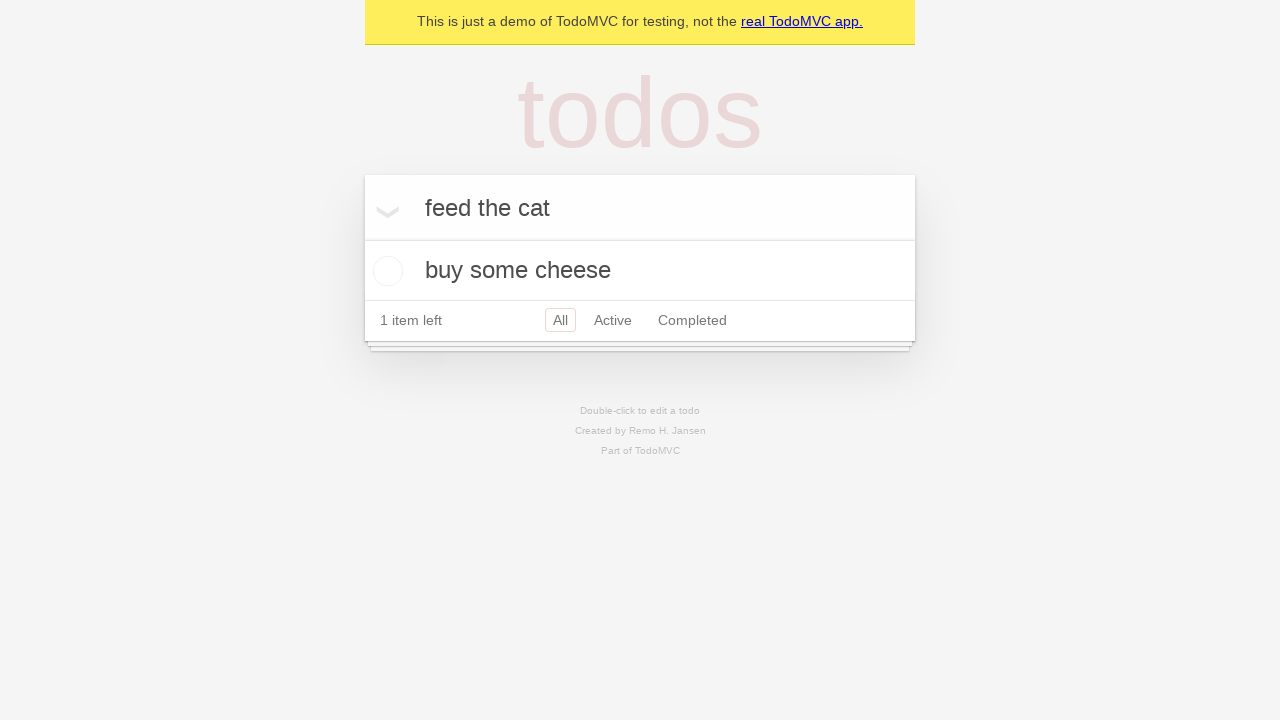

Pressed Enter to create second todo on internal:attr=[placeholder="What needs to be done?"i]
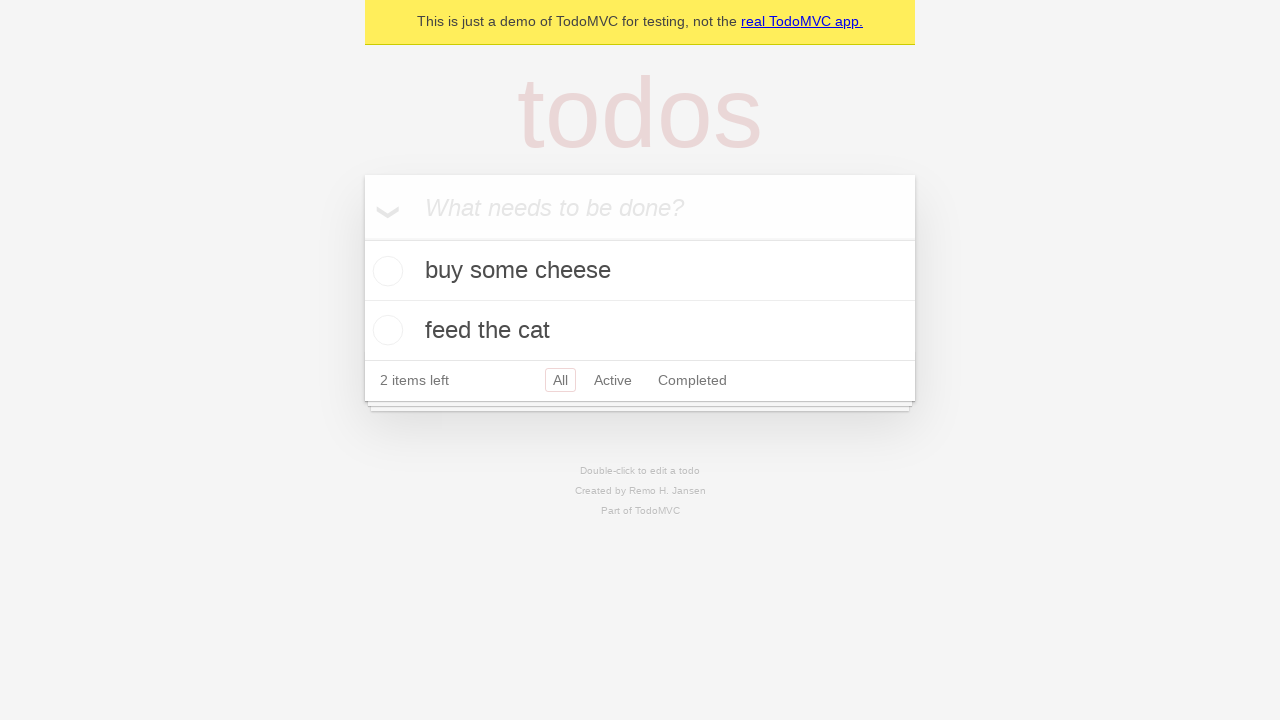

Entered third todo: 'book a doctors appointment' on internal:attr=[placeholder="What needs to be done?"i]
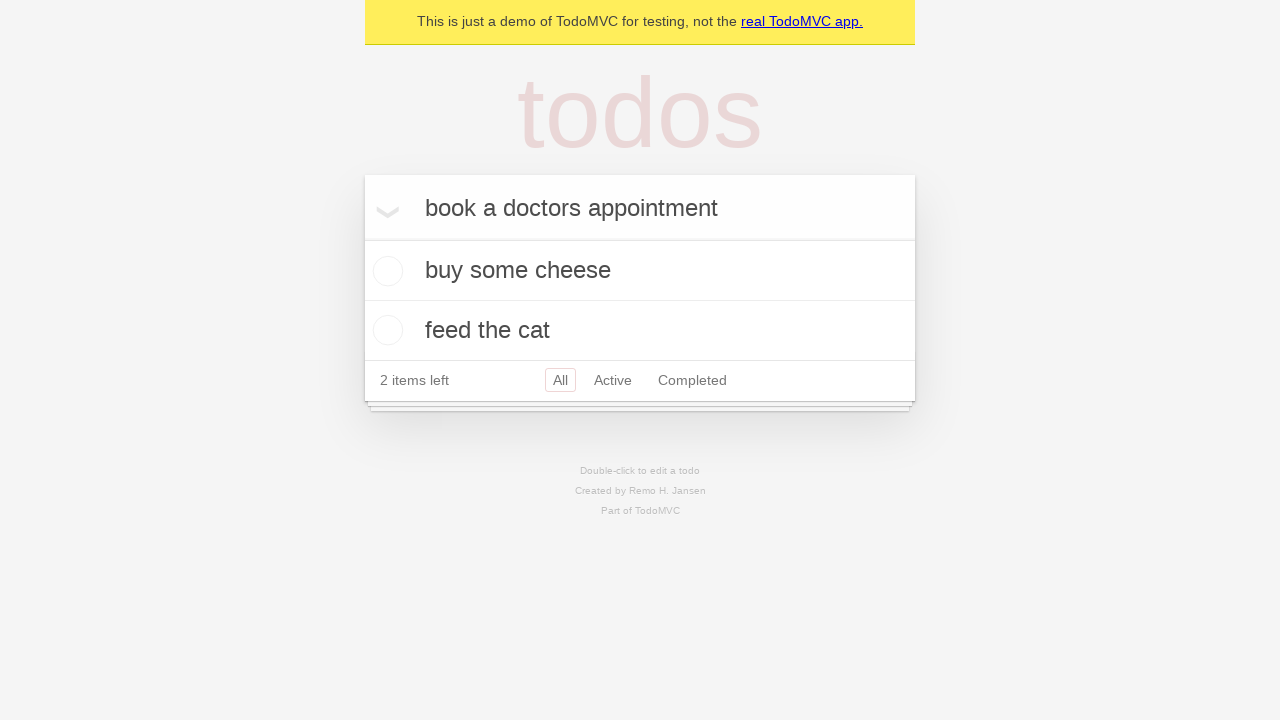

Pressed Enter to create third todo on internal:attr=[placeholder="What needs to be done?"i]
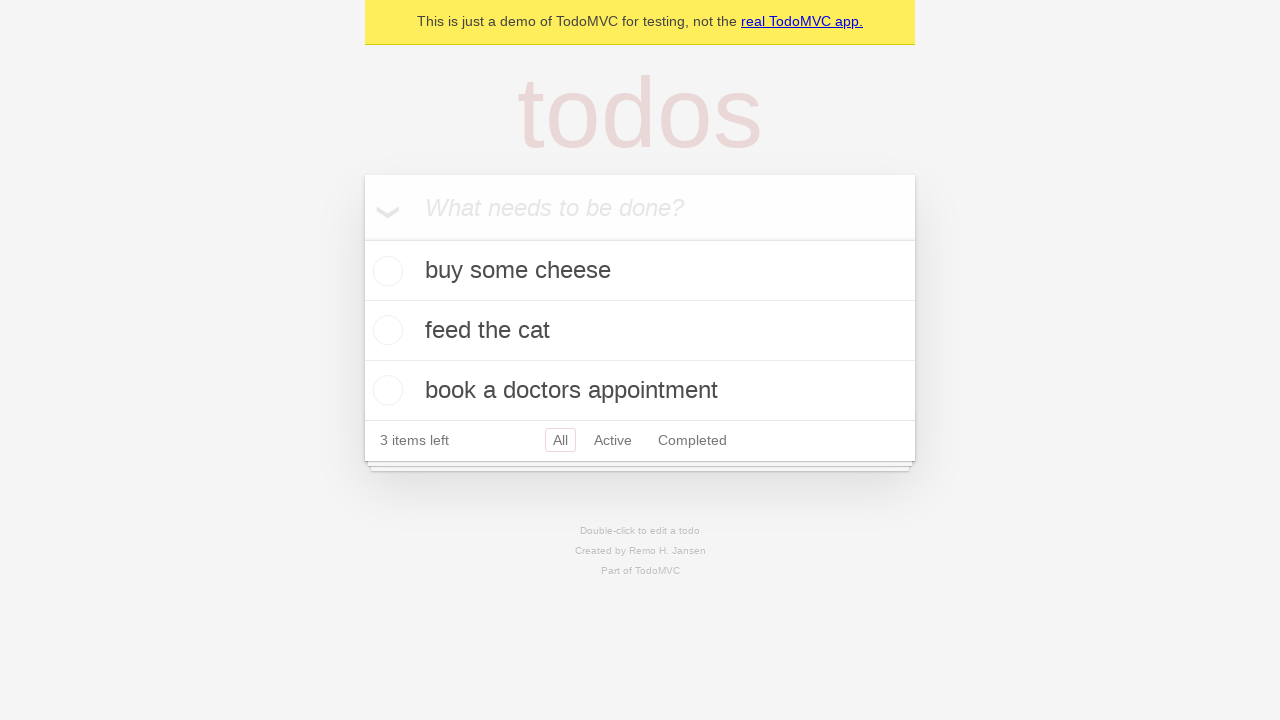

Located all todo items
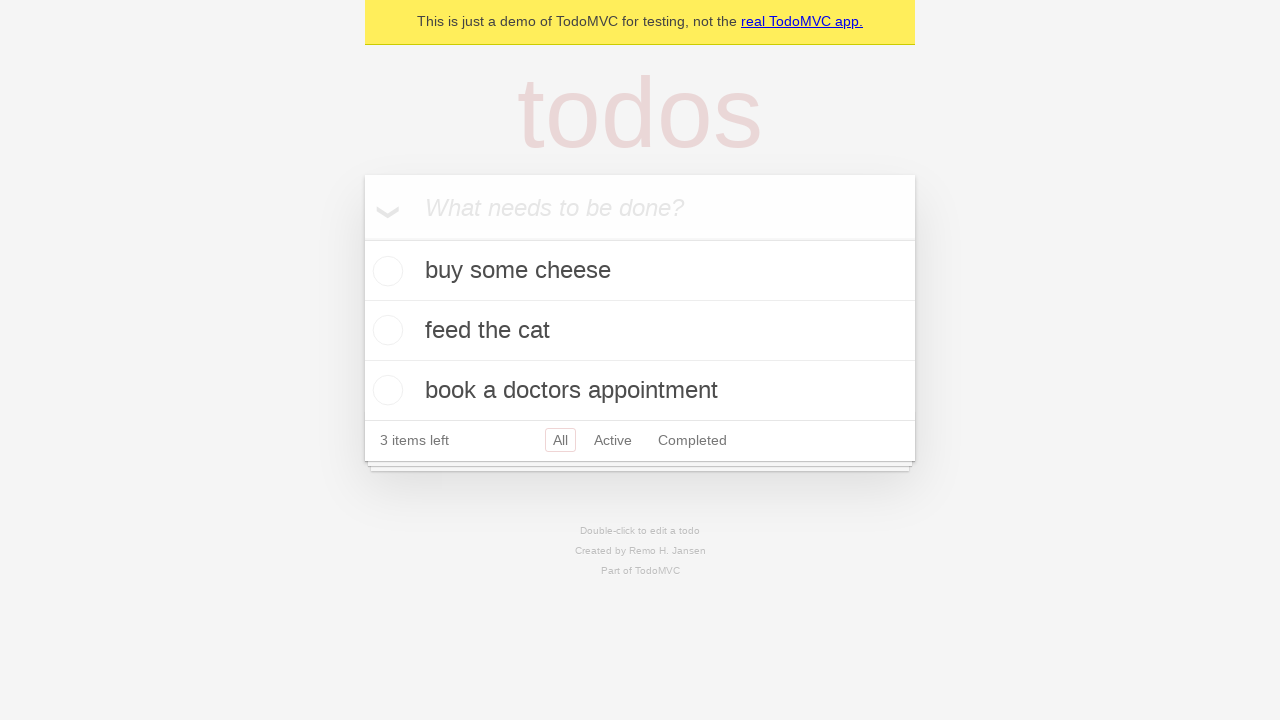

Double-clicked on second todo to enter edit mode at (640, 331) on internal:testid=[data-testid="todo-item"s] >> nth=1
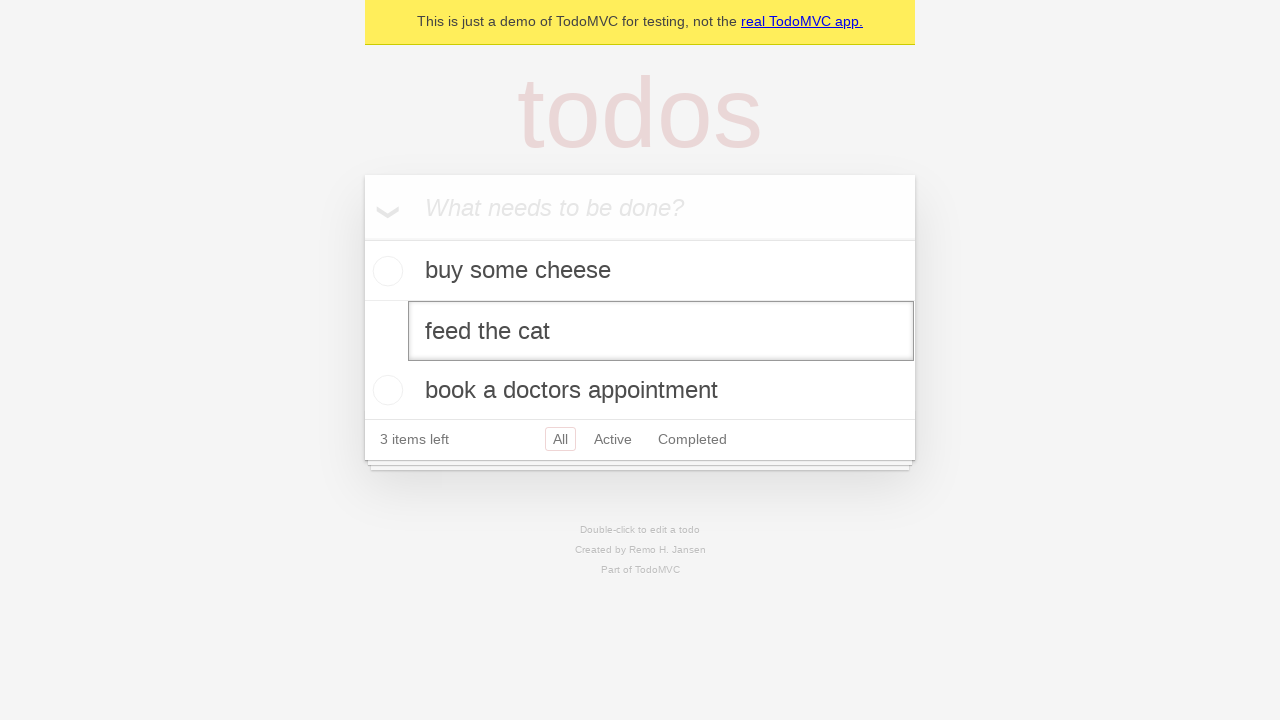

Filled edit field with text containing leading and trailing whitespace: '    buy some sausages    ' on internal:testid=[data-testid="todo-item"s] >> nth=1 >> internal:role=textbox[nam
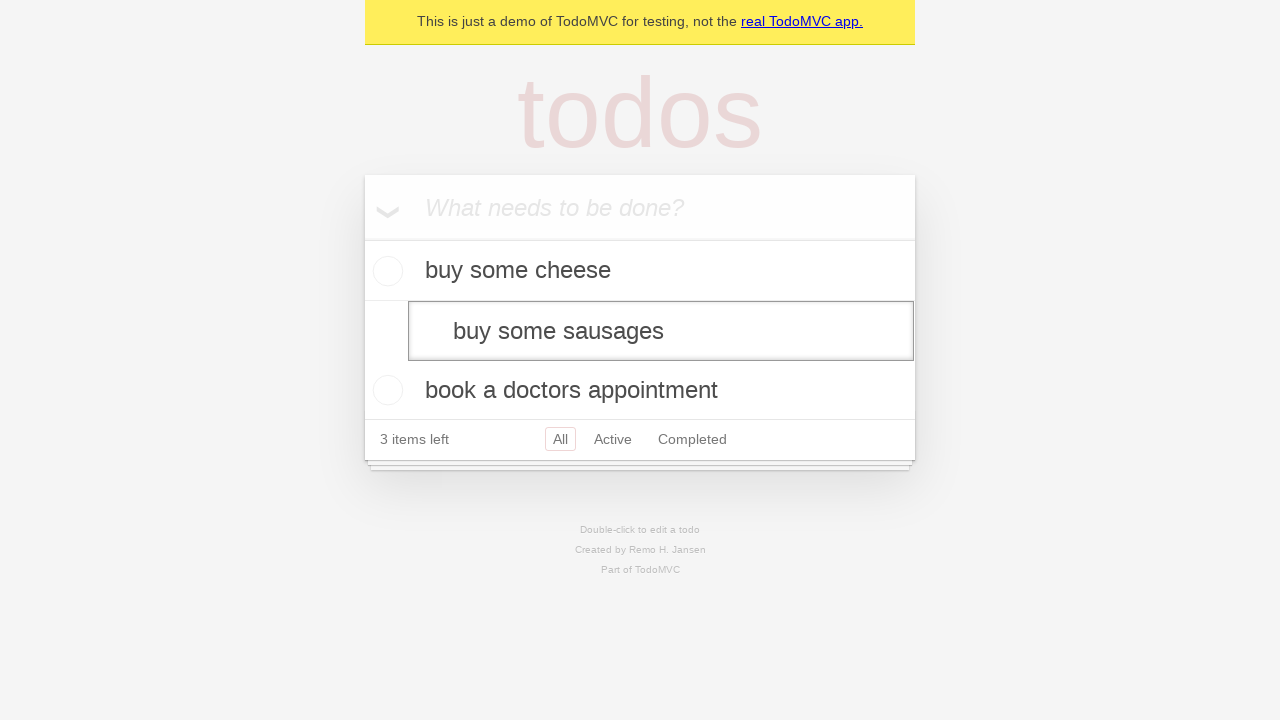

Pressed Enter to confirm edit and verify text is trimmed on internal:testid=[data-testid="todo-item"s] >> nth=1 >> internal:role=textbox[nam
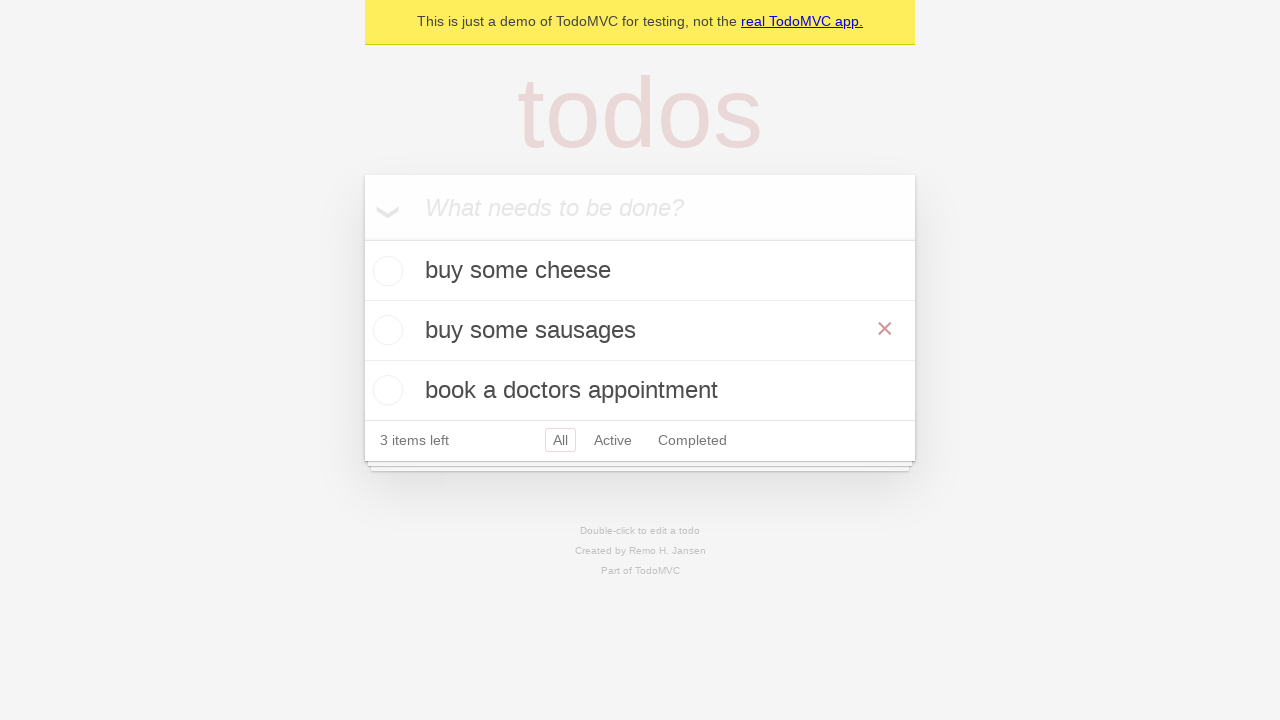

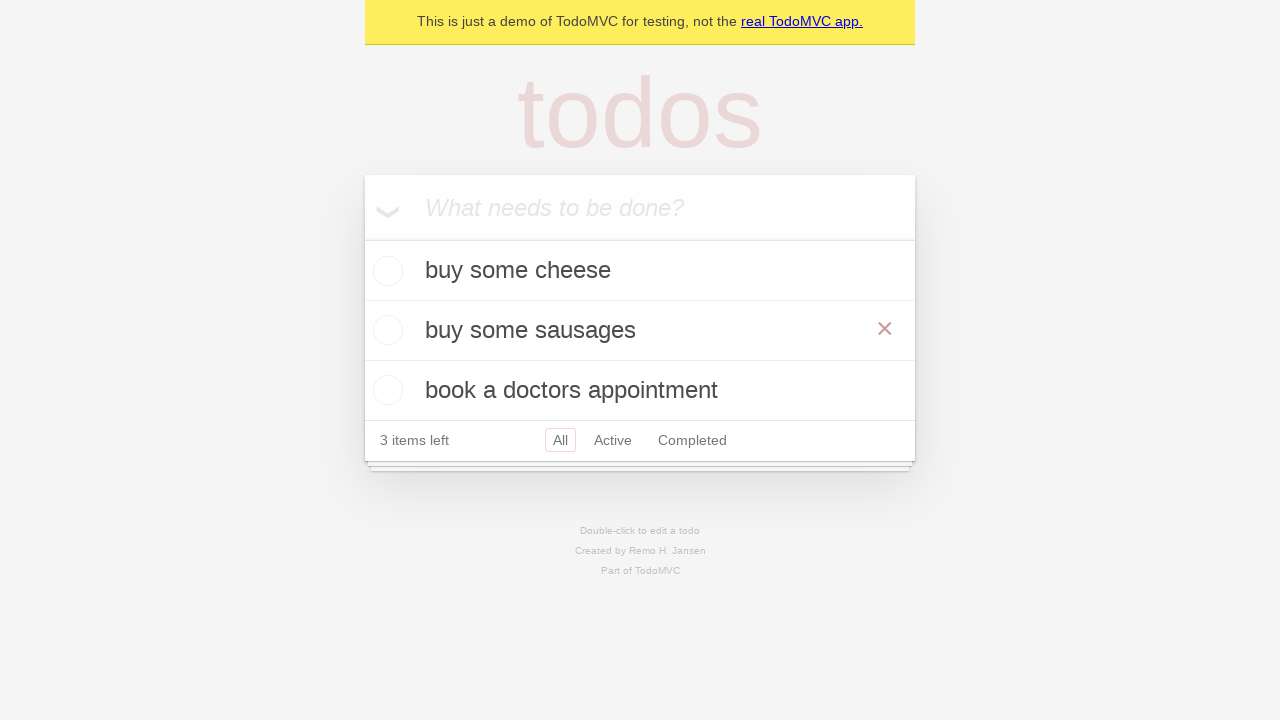